Tests handling a confirm alert dialog by clicking a button and dismissing the confirmation

Starting URL: https://letcode.in/alert

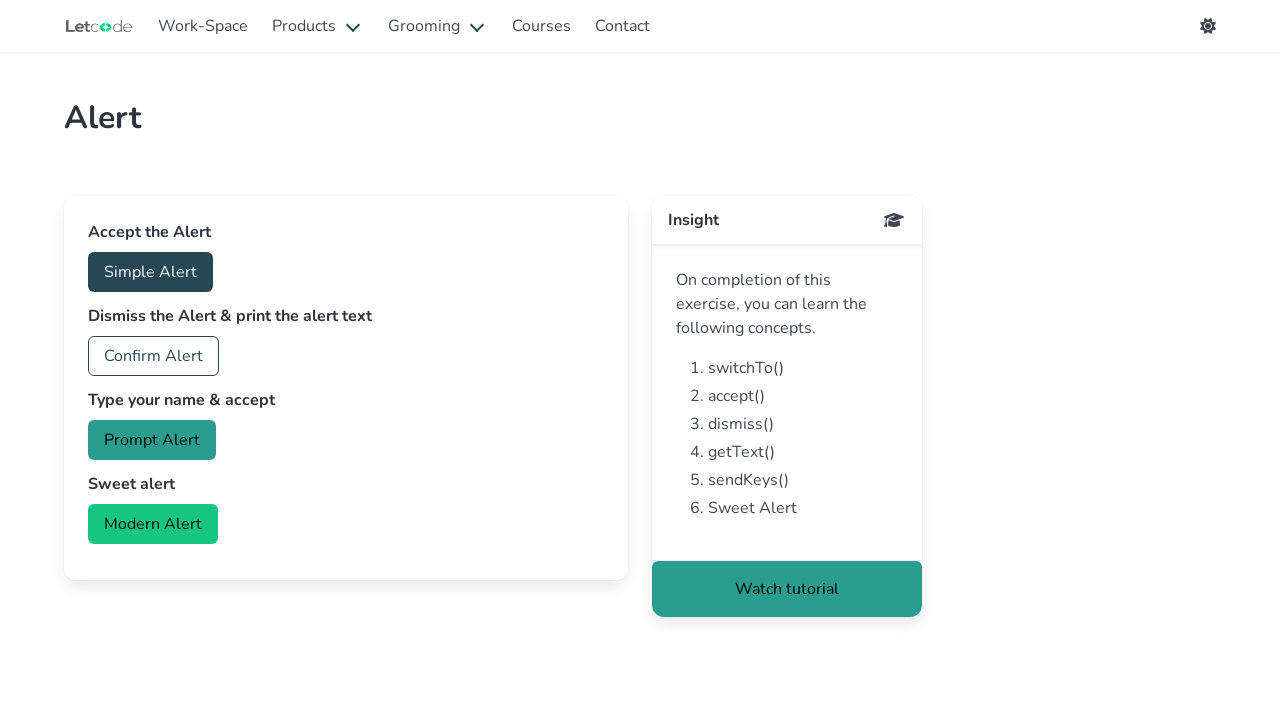

Set up dialog handler to dismiss confirm alerts
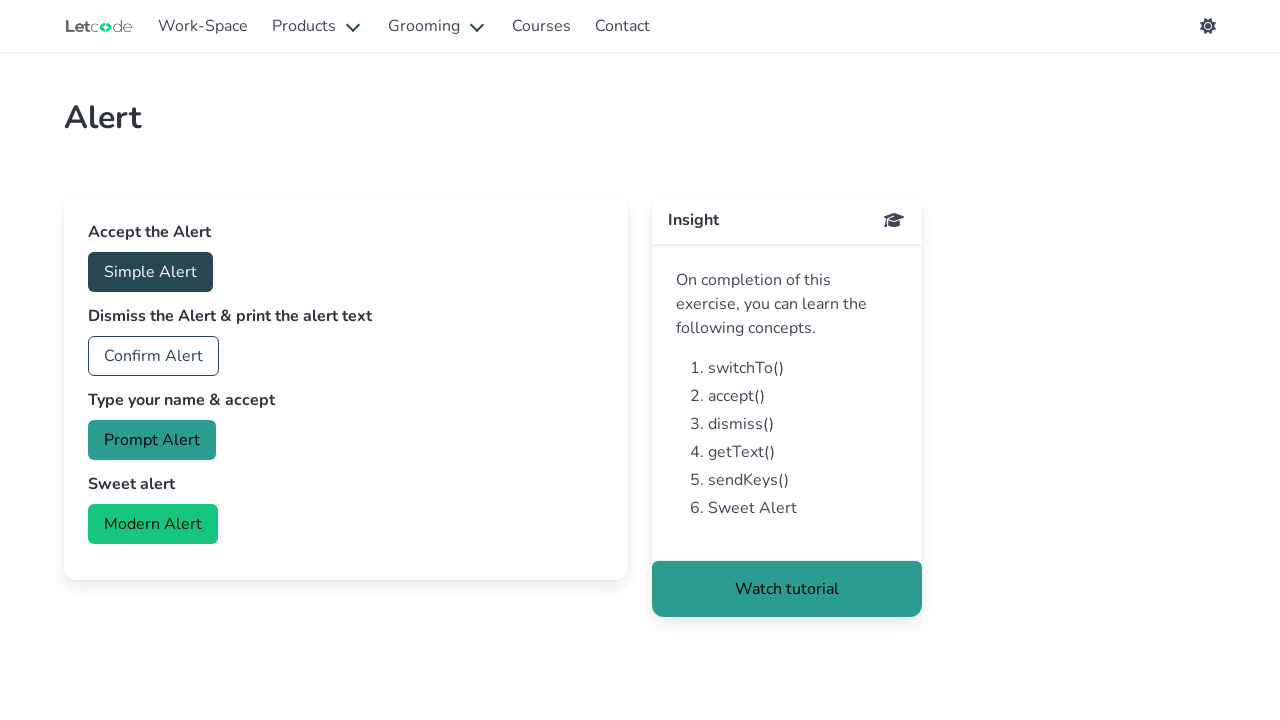

Clicked confirm alert button at (154, 356) on #confirm
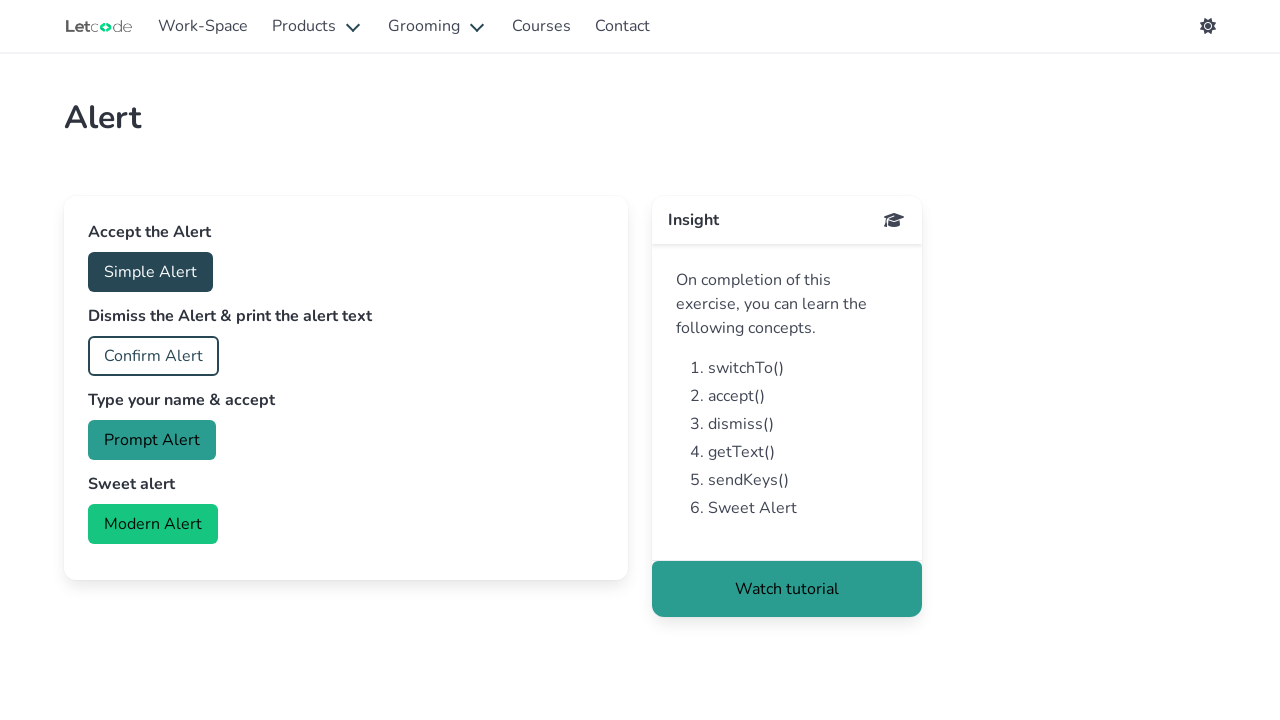

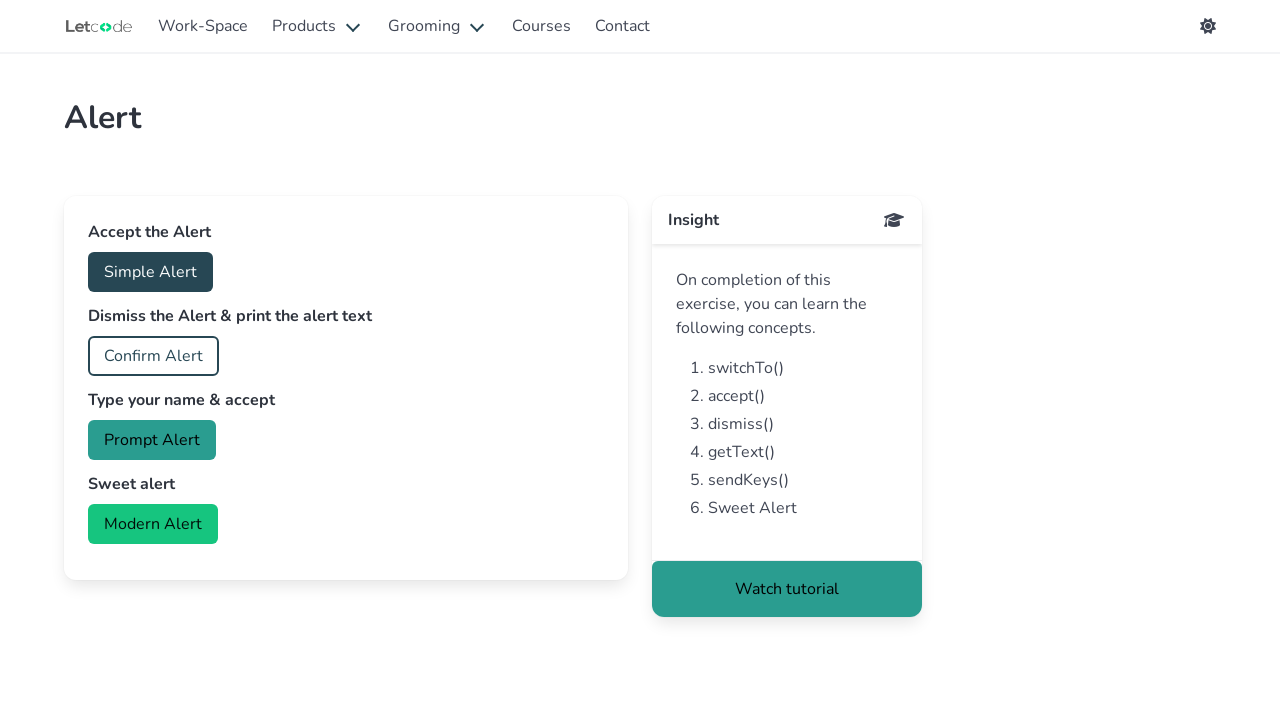